Solves a math captcha by extracting a value, calculating its result using a formula, and submitting the form with checkbox and radio button selections

Starting URL: http://suninjuly.github.io/math.html

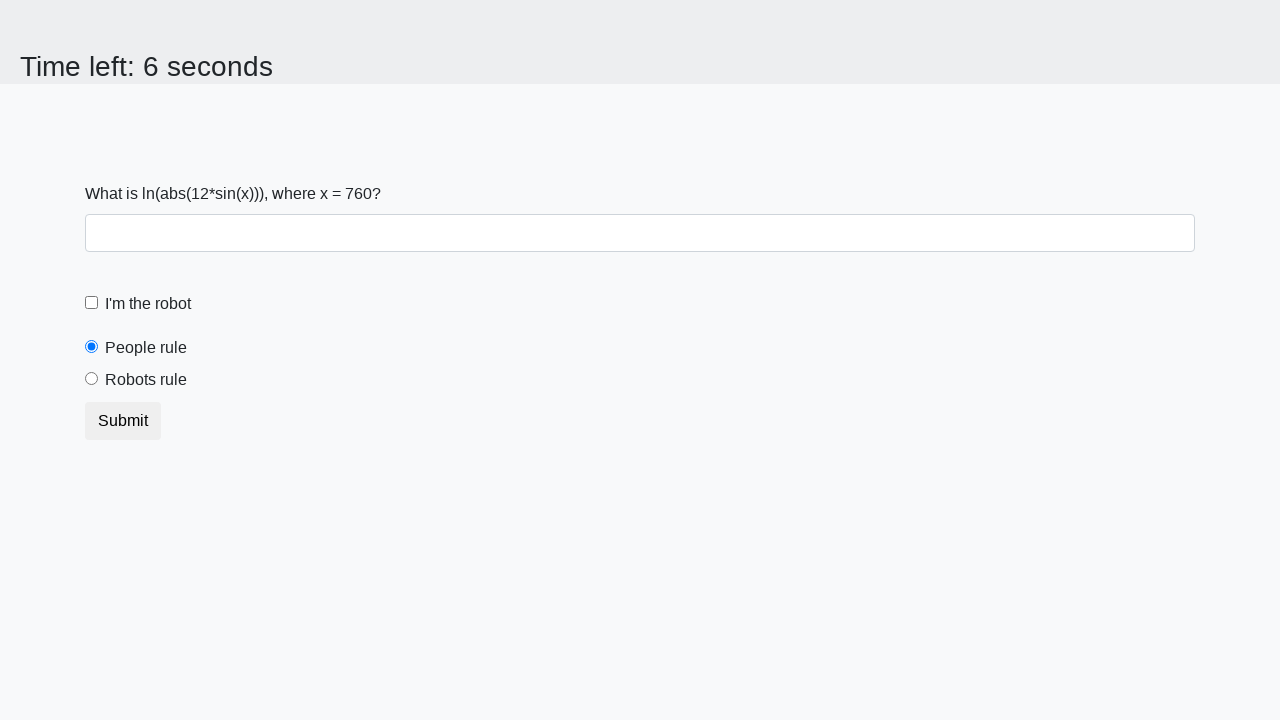

Located the input value element
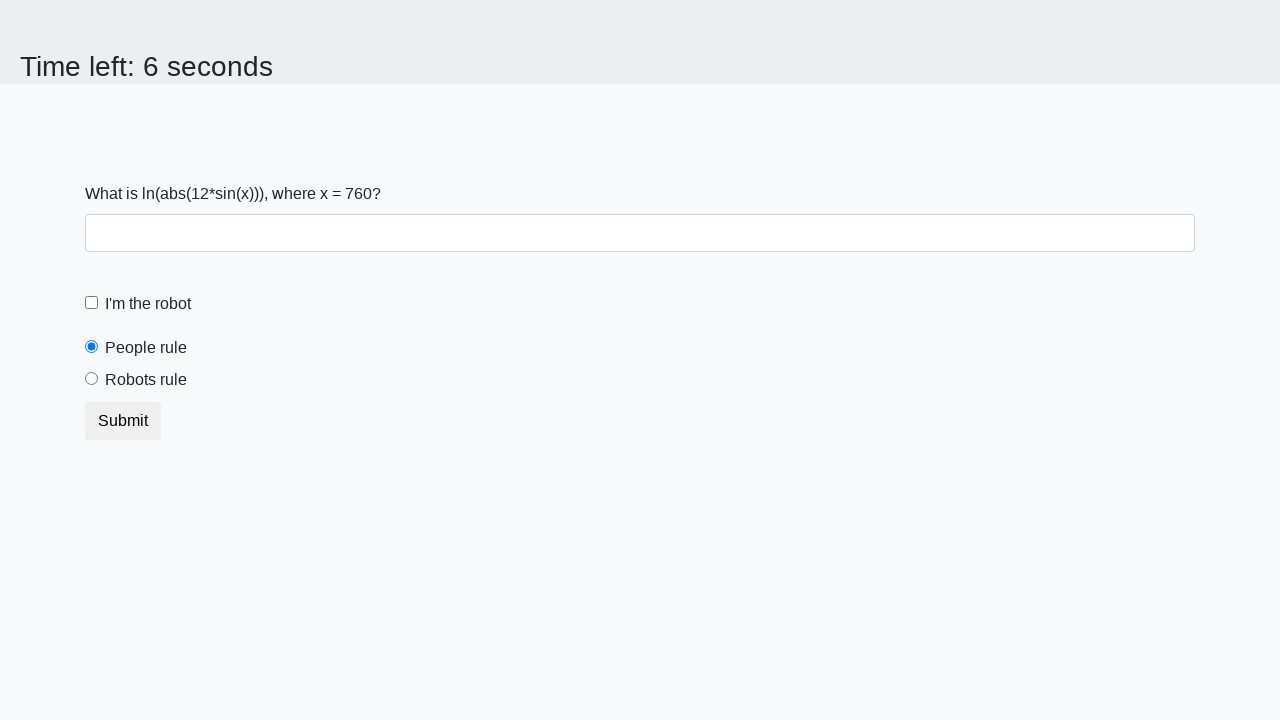

Extracted x value from the page
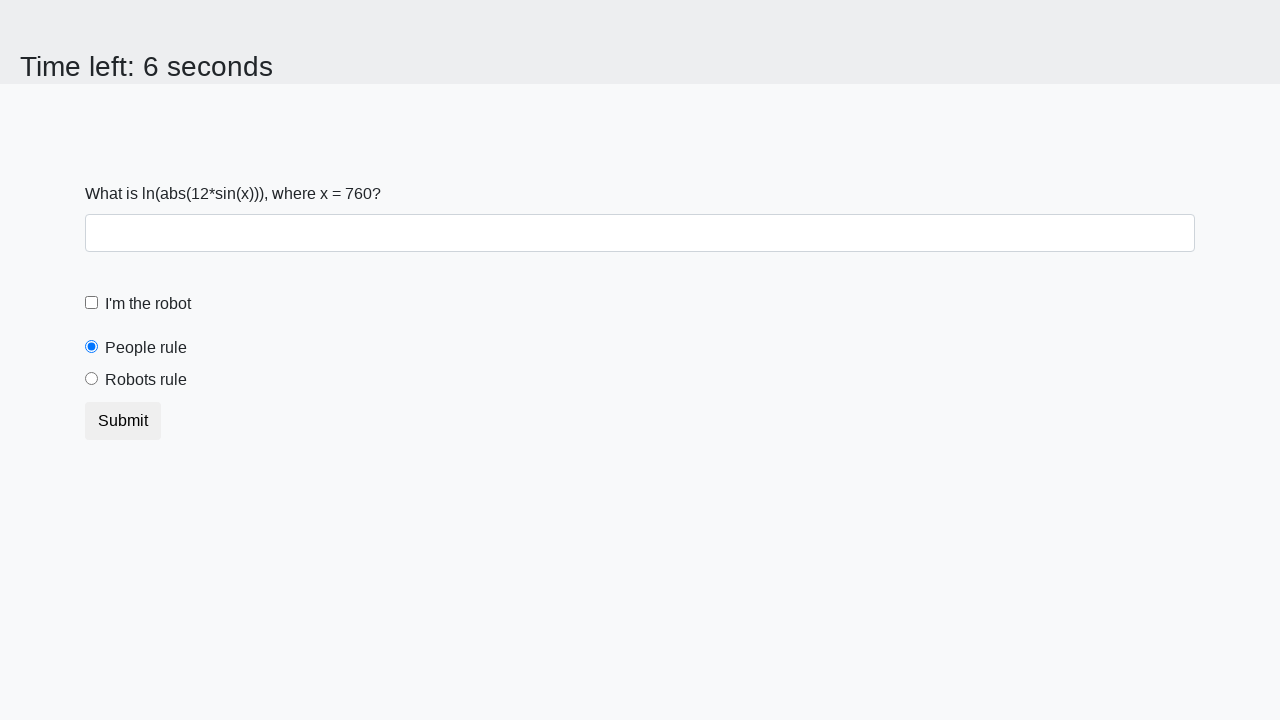

Calculated math result using formula: log(abs(12*sin(760)))
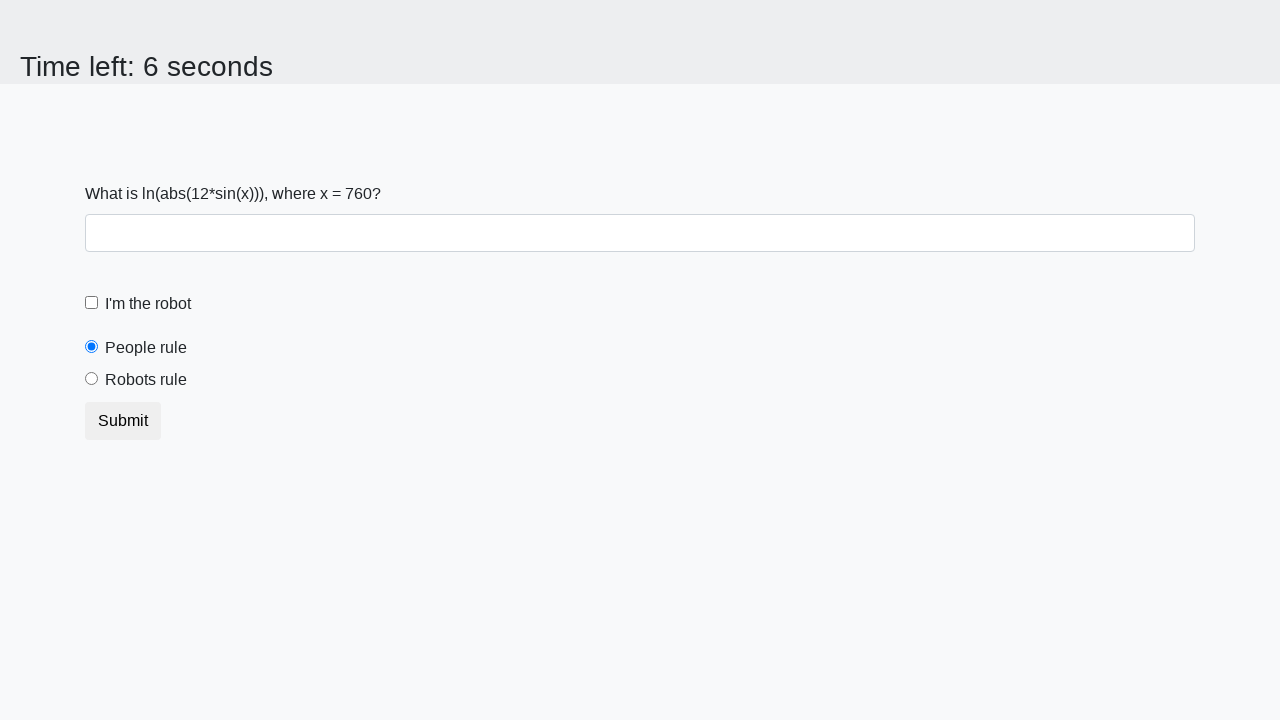

Filled answer field with calculated result: 1.1467038342822808 on input.form-control
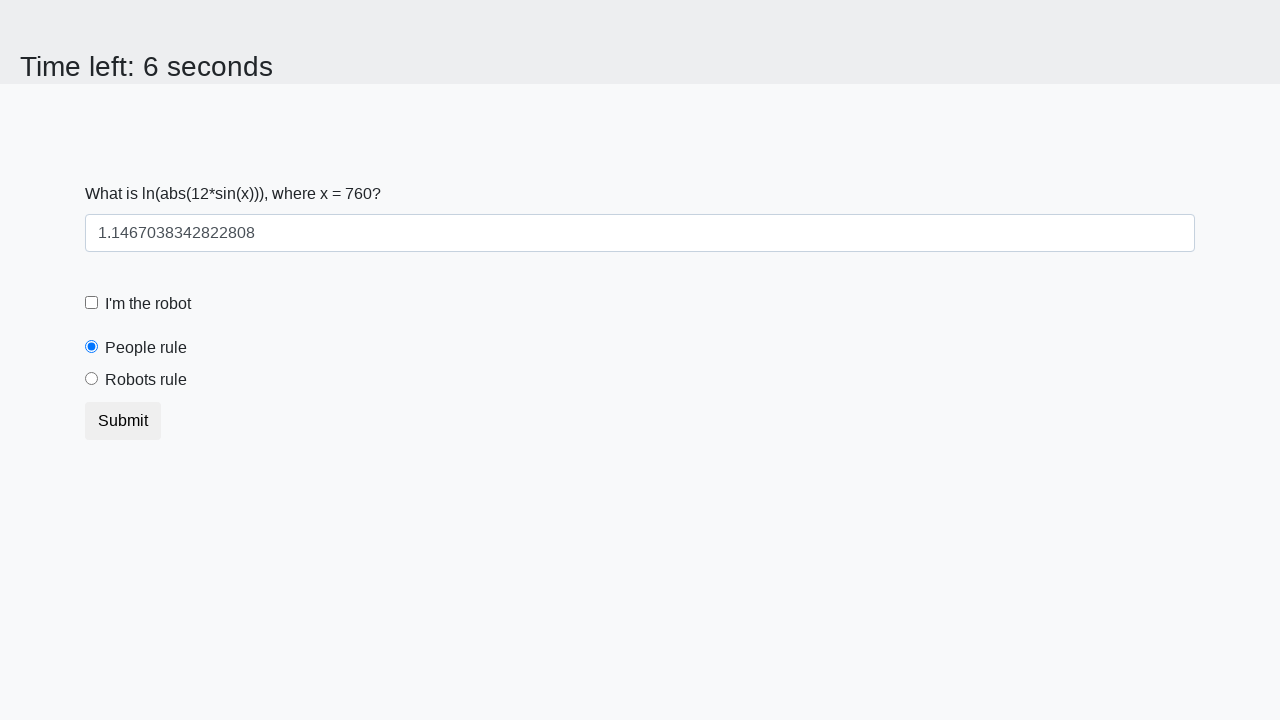

Checked the required checkbox at (92, 303) on input[type=checkbox][required]
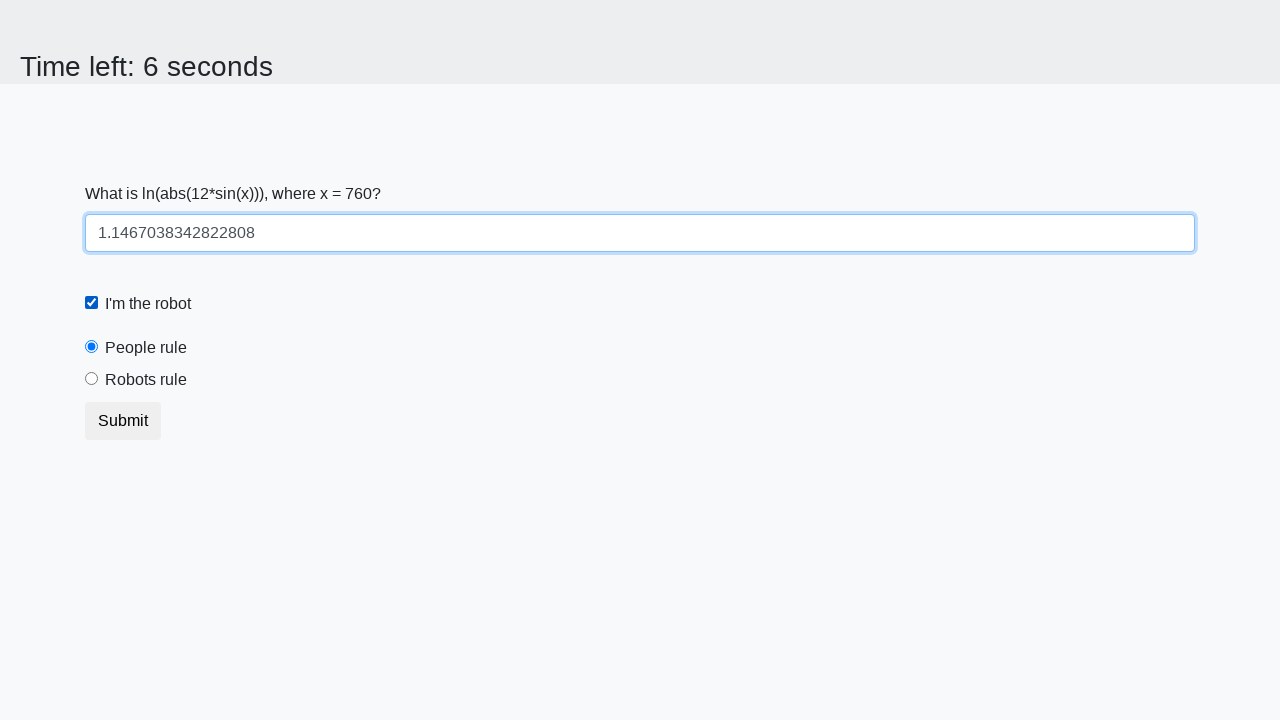

Selected the 'robotsRule' radio button at (92, 379) on input[type=radio]#robotsRule
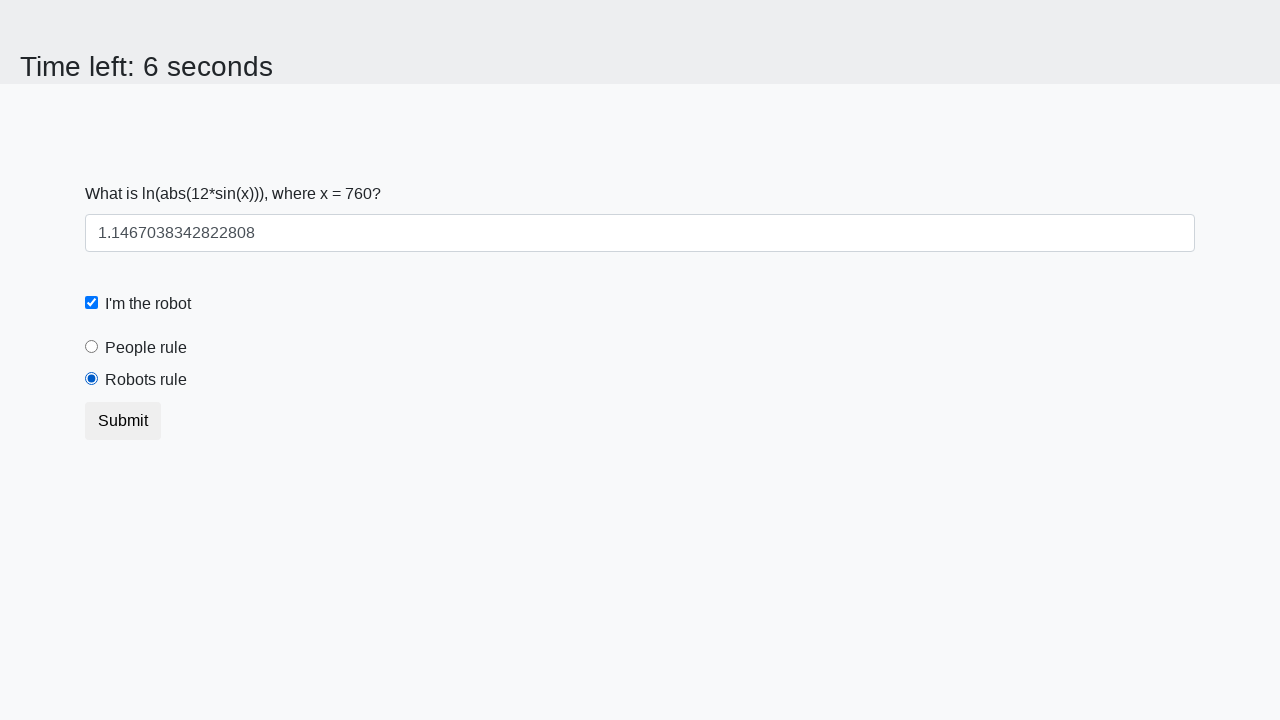

Clicked submit button to submit the form at (123, 421) on button.btn
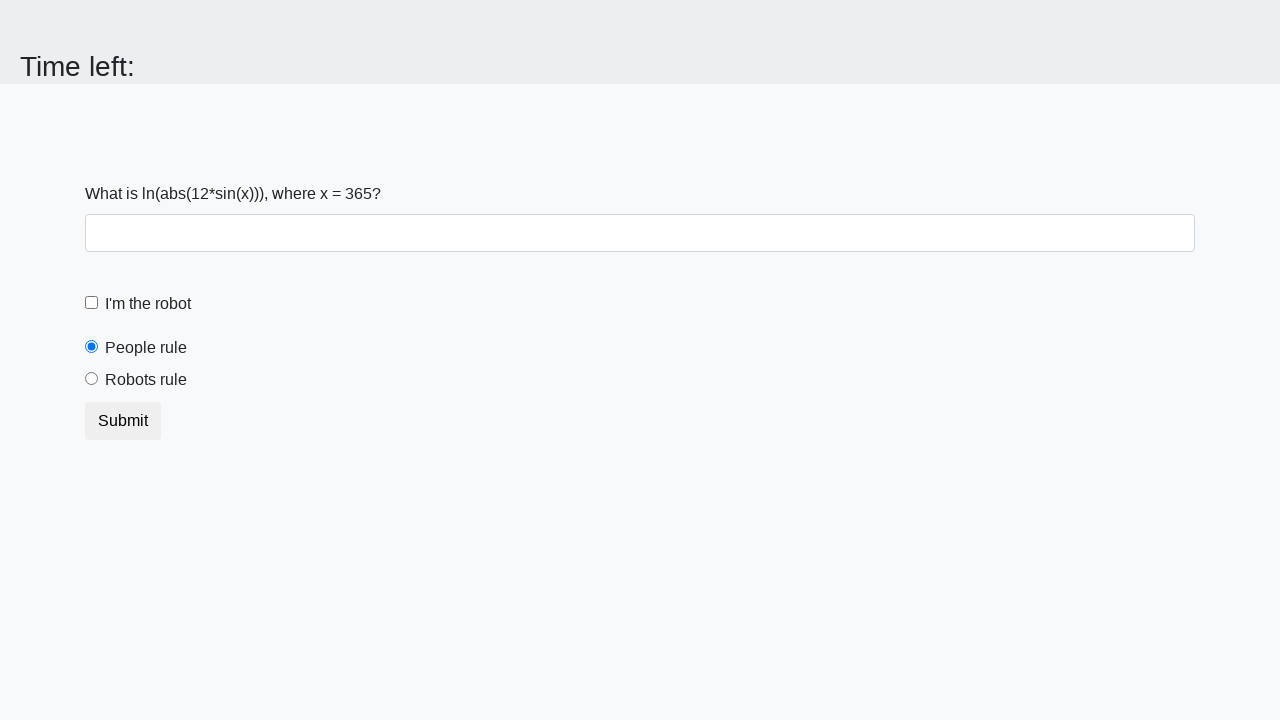

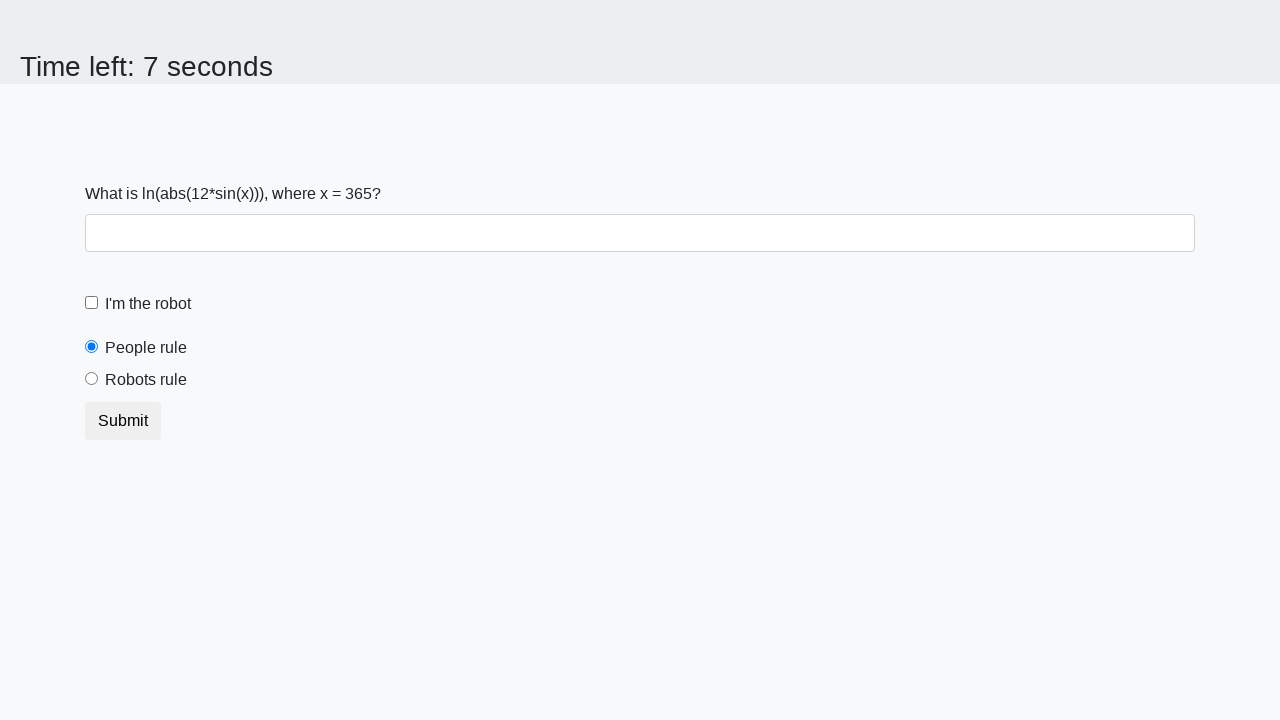